Tests Python.org search functionality by finding the search box, entering a query, submitting it, and verifying results are displayed

Starting URL: http://www.python.org

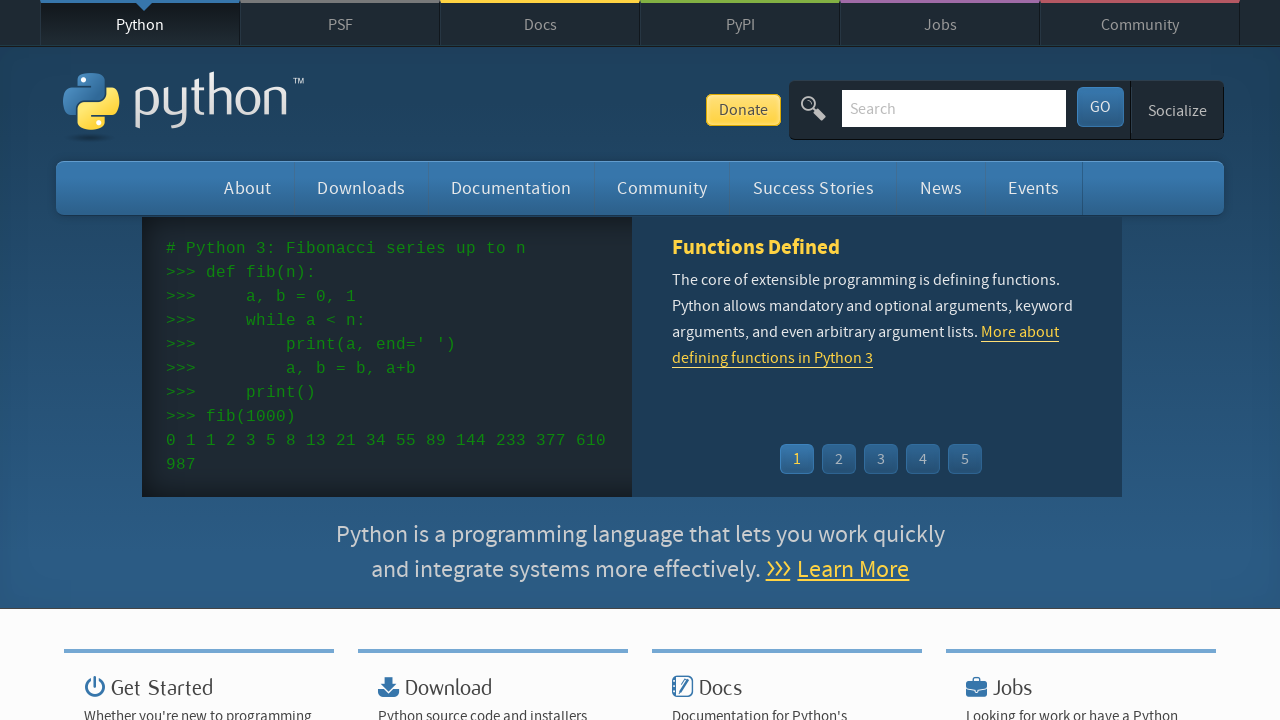

Filled search box with 'pycon' query on input[name='q']
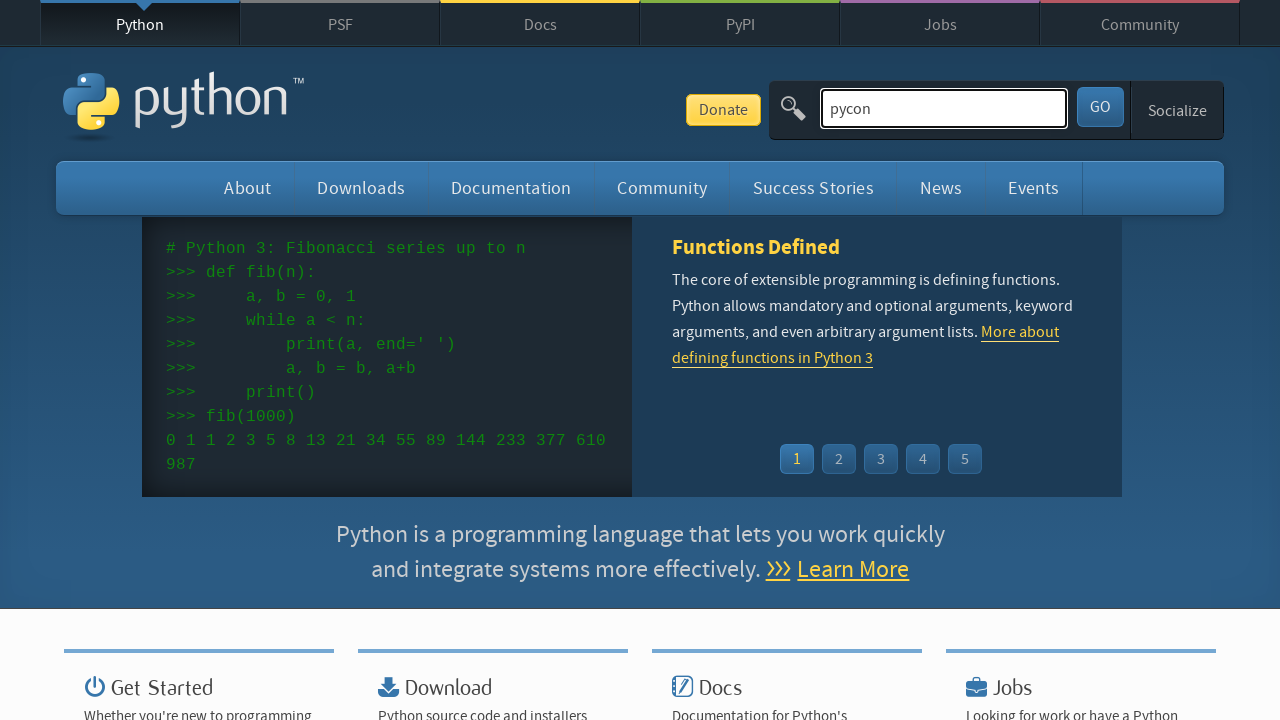

Pressed Enter to submit search query on input[name='q']
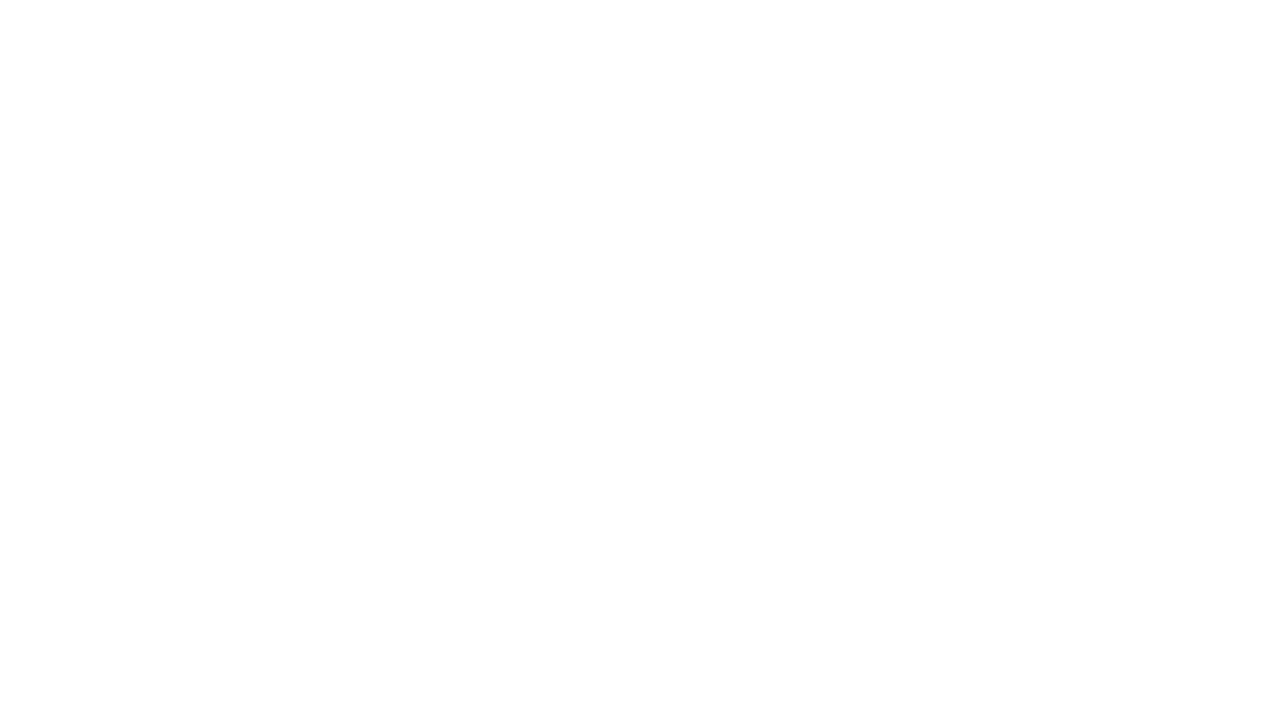

Waited for network idle state - page fully loaded
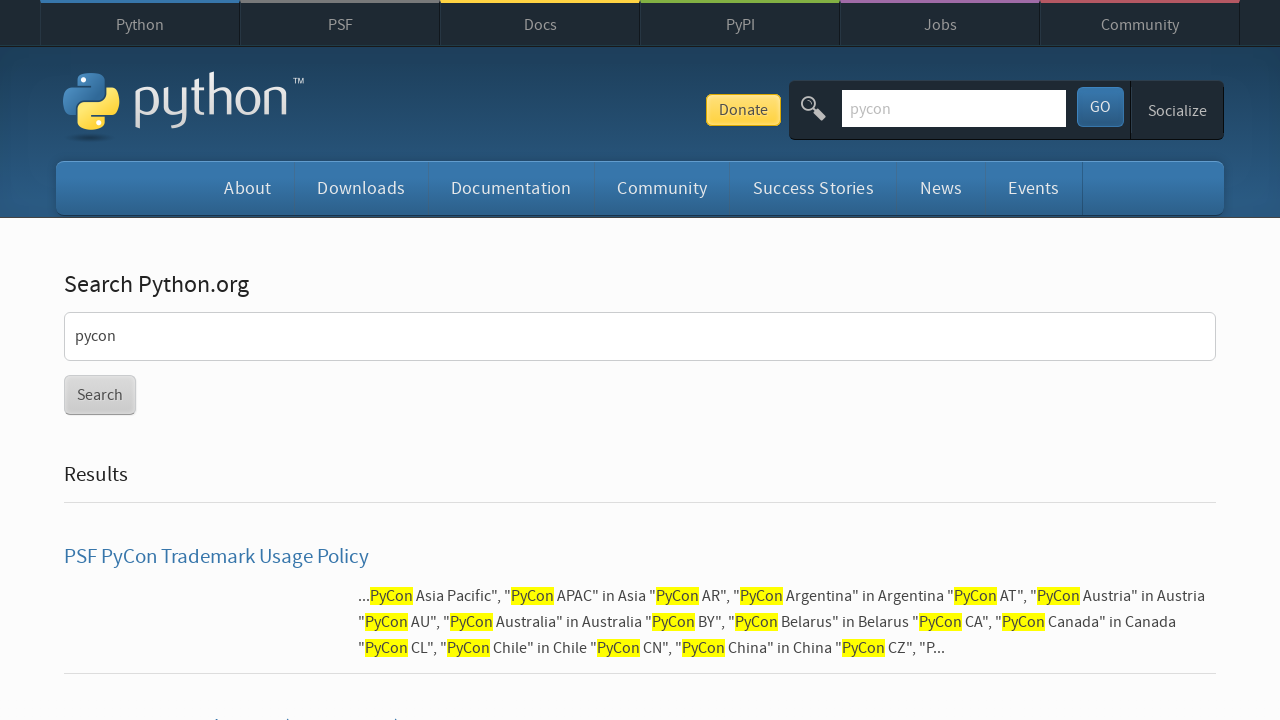

Verified search results are displayed - no 'No results found' message
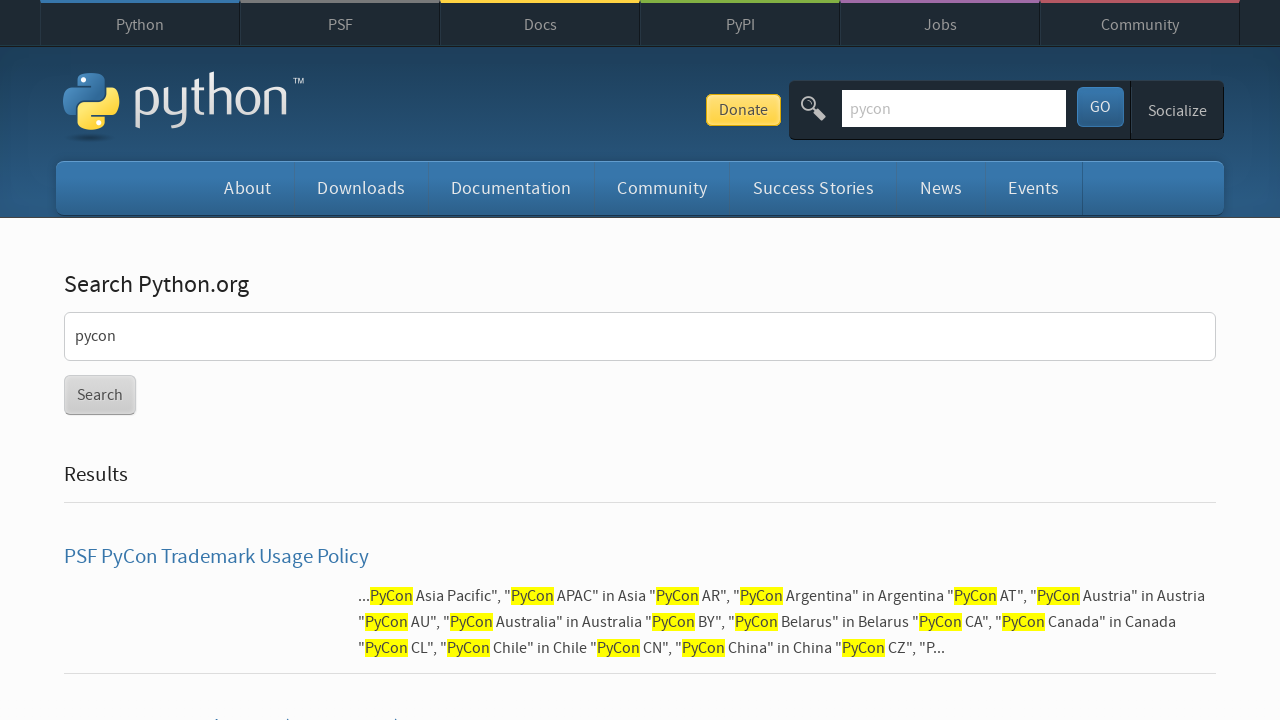

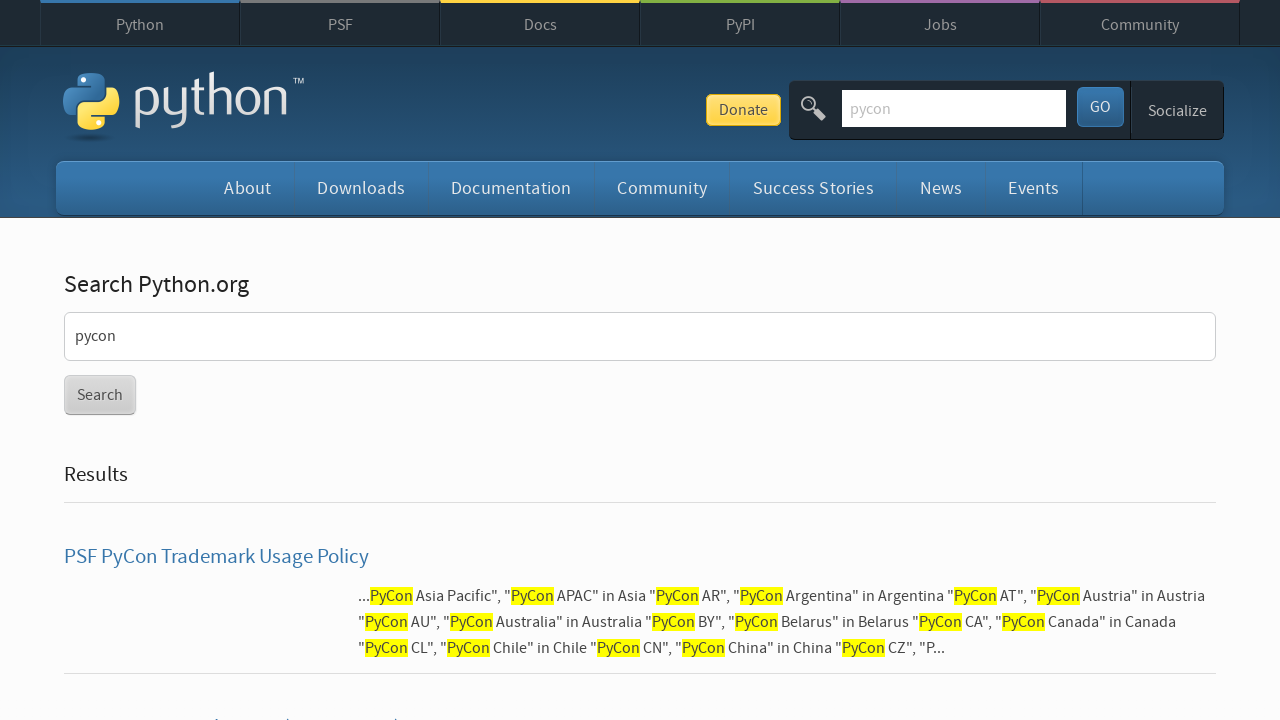